Tests that submitting an empty email shows appropriate feedback

Starting URL: https://polis812.github.io/vacuu/

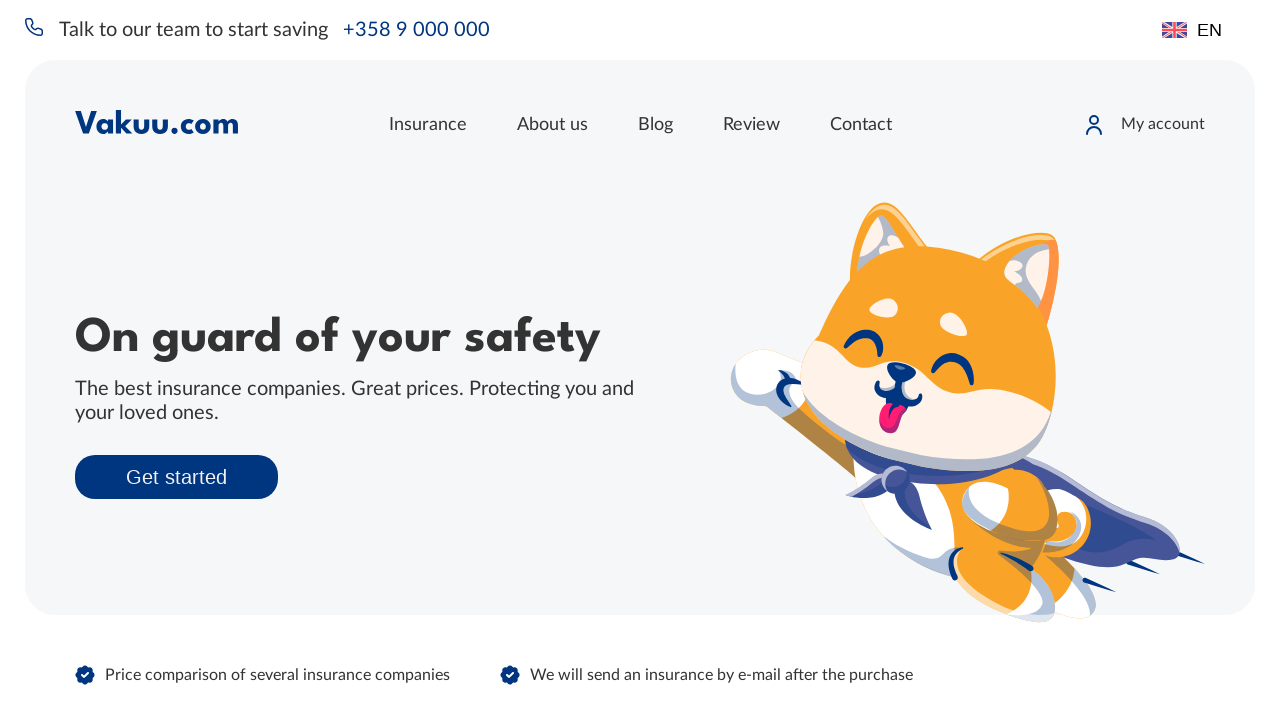

Located submit button on the page
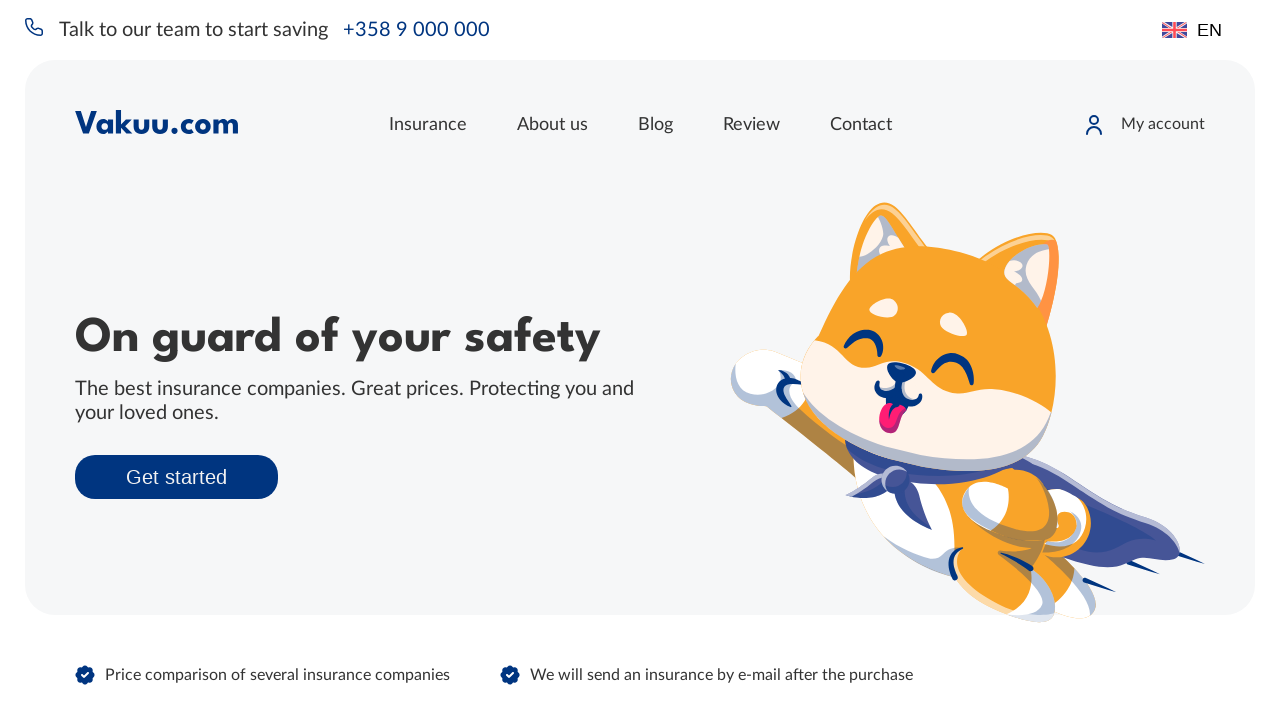

Clicked submit button without entering email at (1073, 439) on xpath=//*[@id="app"]/footer/div[1]/div[4]/div/div/div
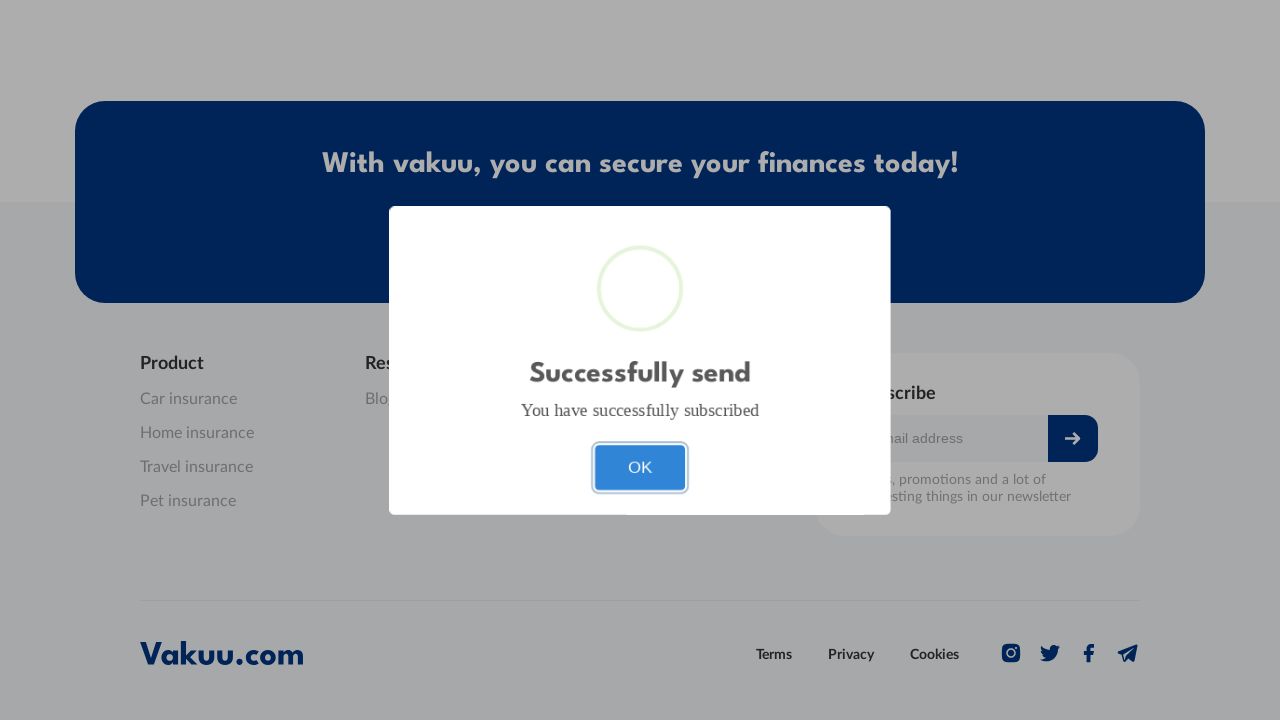

Waited for feedback message to appear
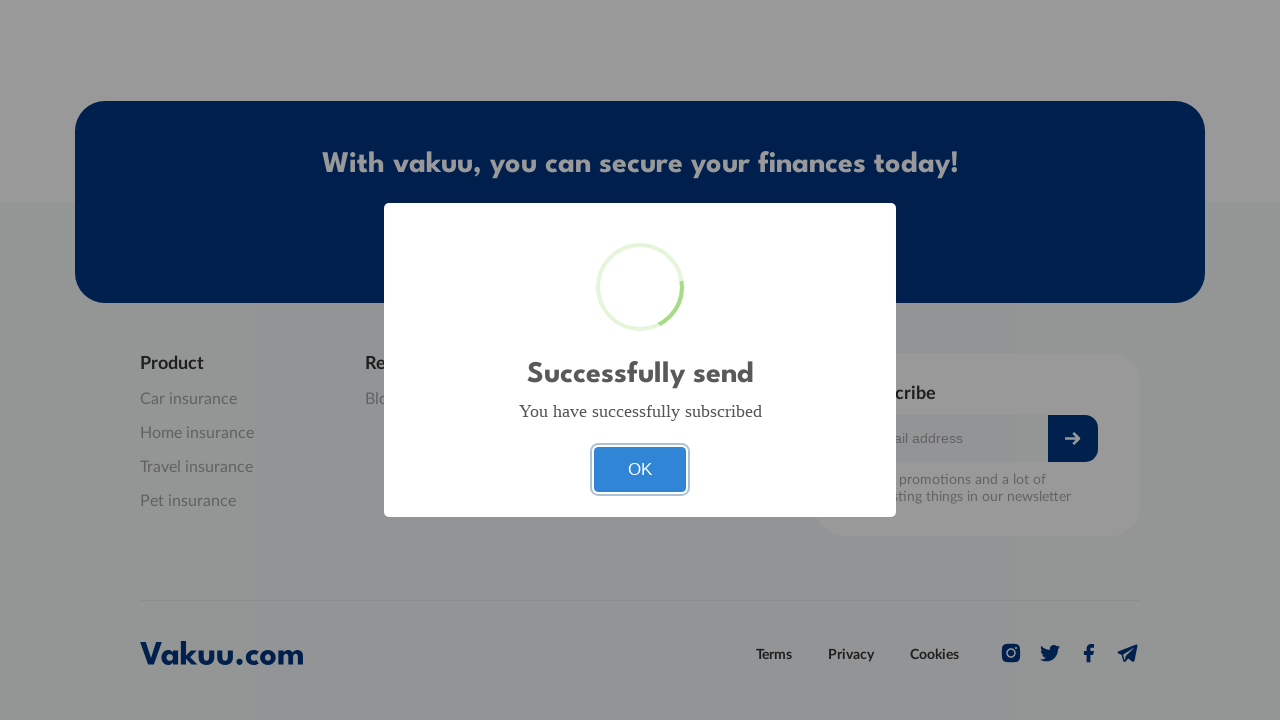

Retrieved feedback message text: 'You have successfully subscribed'
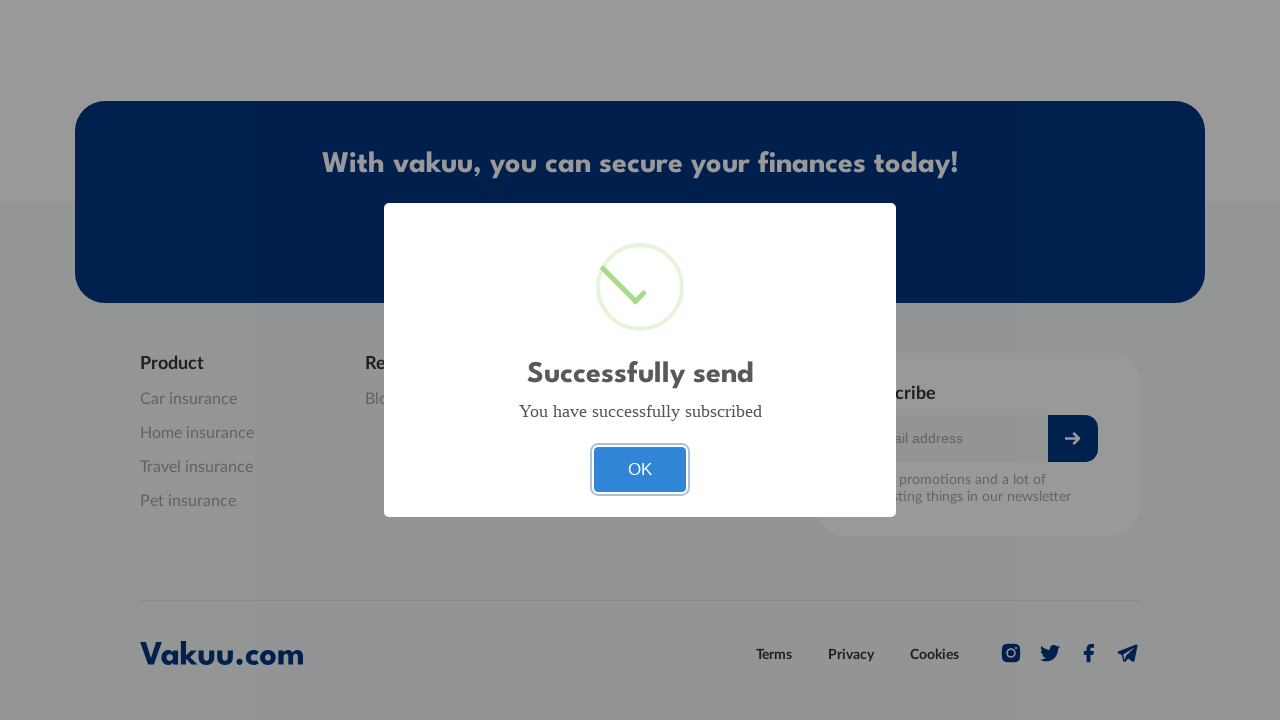

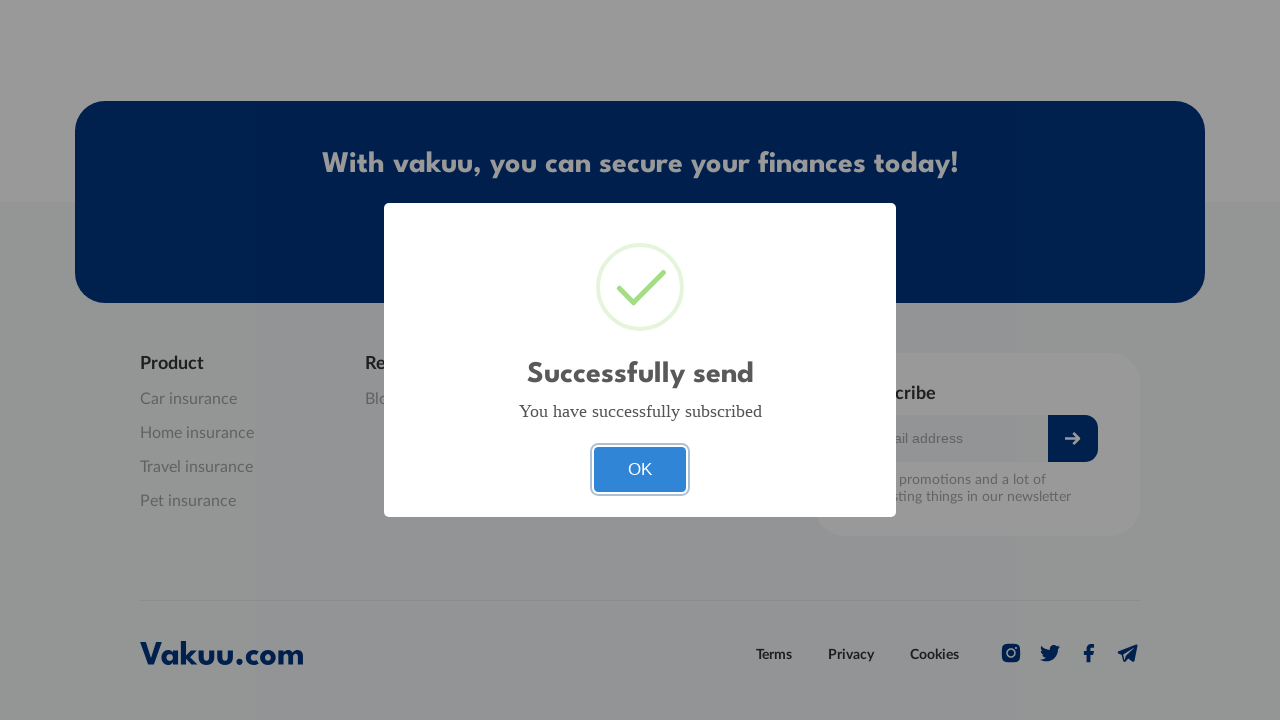